Tests selecting "Lua" syntax highlighting option from the dropdown on Pastebin homepage

Starting URL: https://pastebin.com

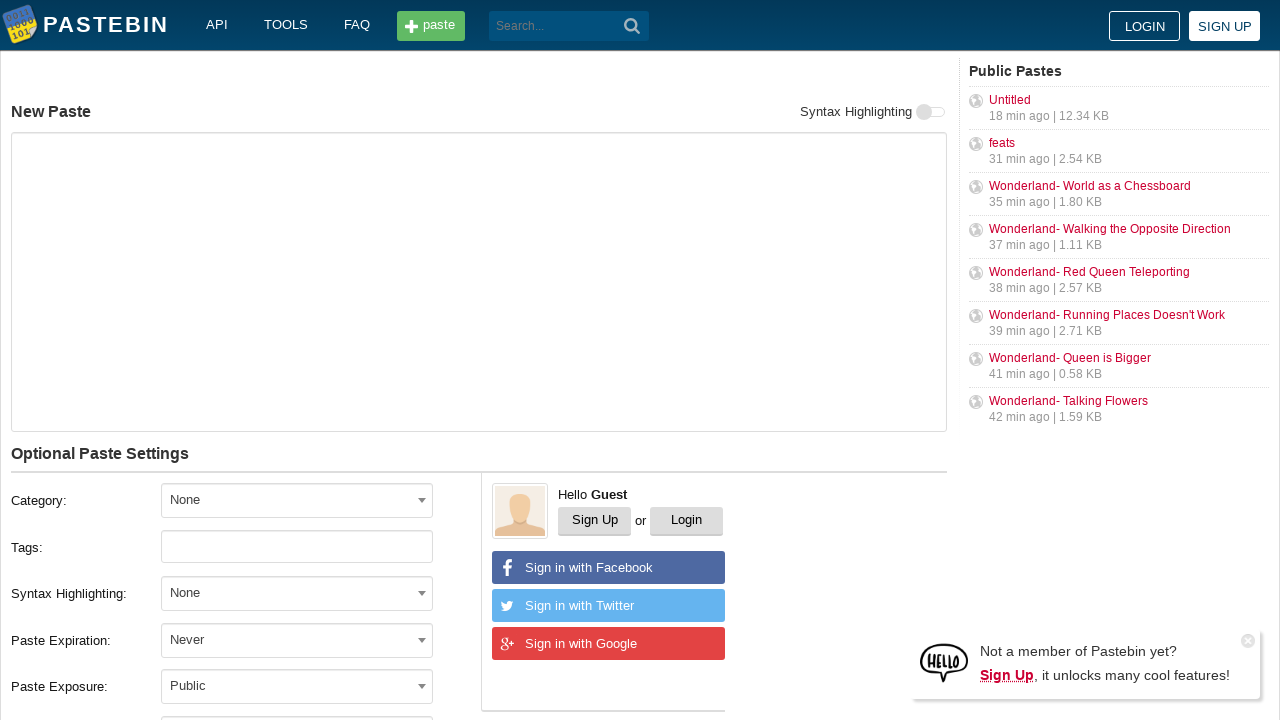

Clicked syntax highlighting dropdown to open options at (297, 593) on xpath=//span[@id='select2-postform-format-container']
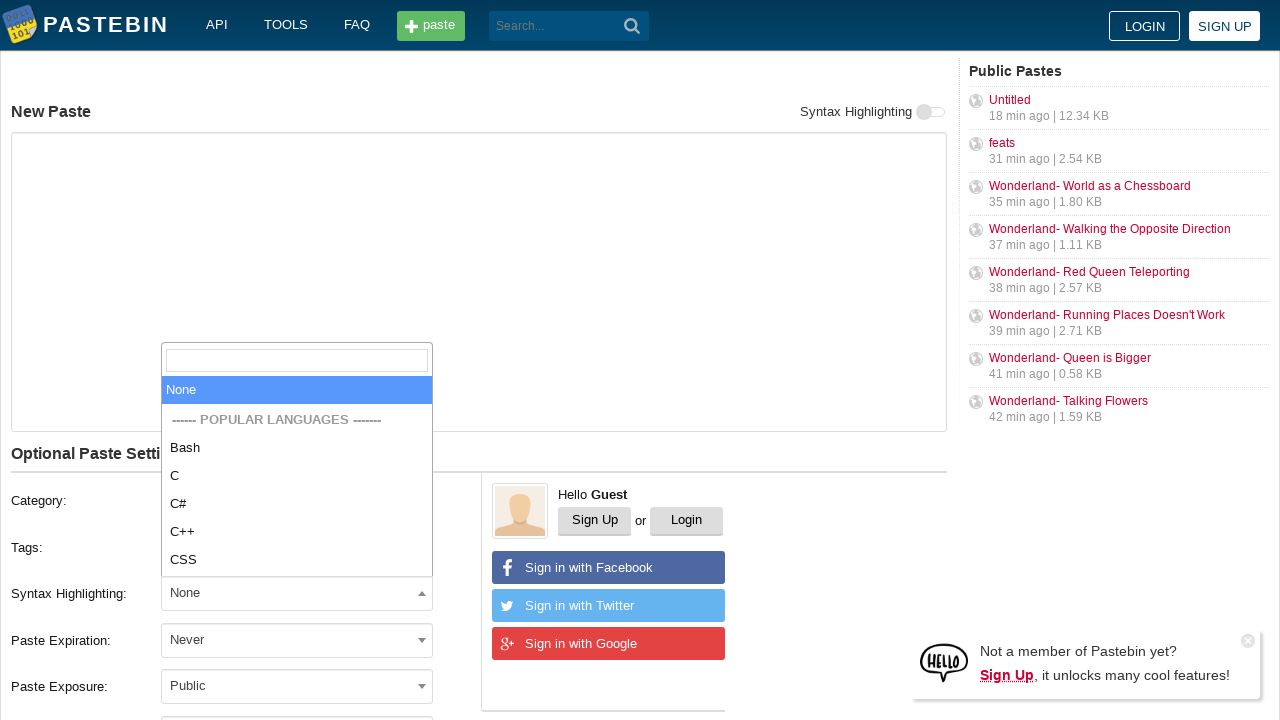

Selected 'Lua' option from the dropdown at (297, 476) on xpath=//span[@class='select2-results']//li[text()='Lua']
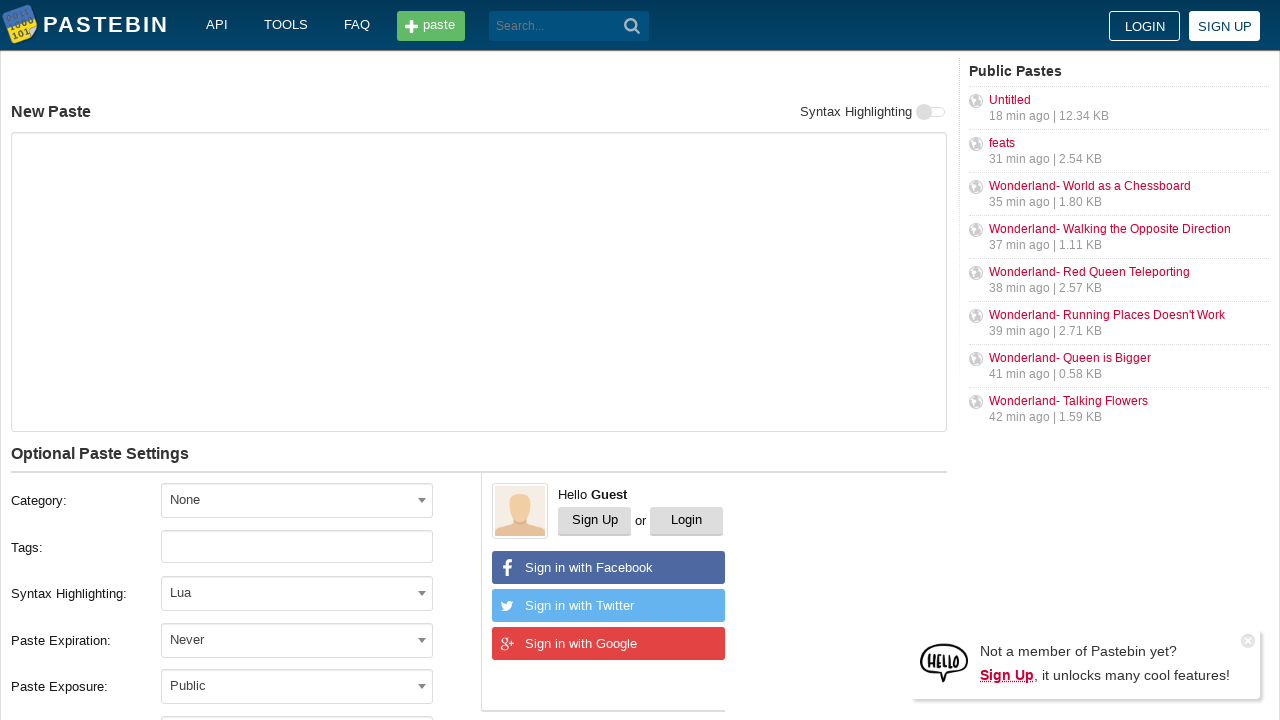

Verified that 'Lua' syntax highlighting was successfully selected
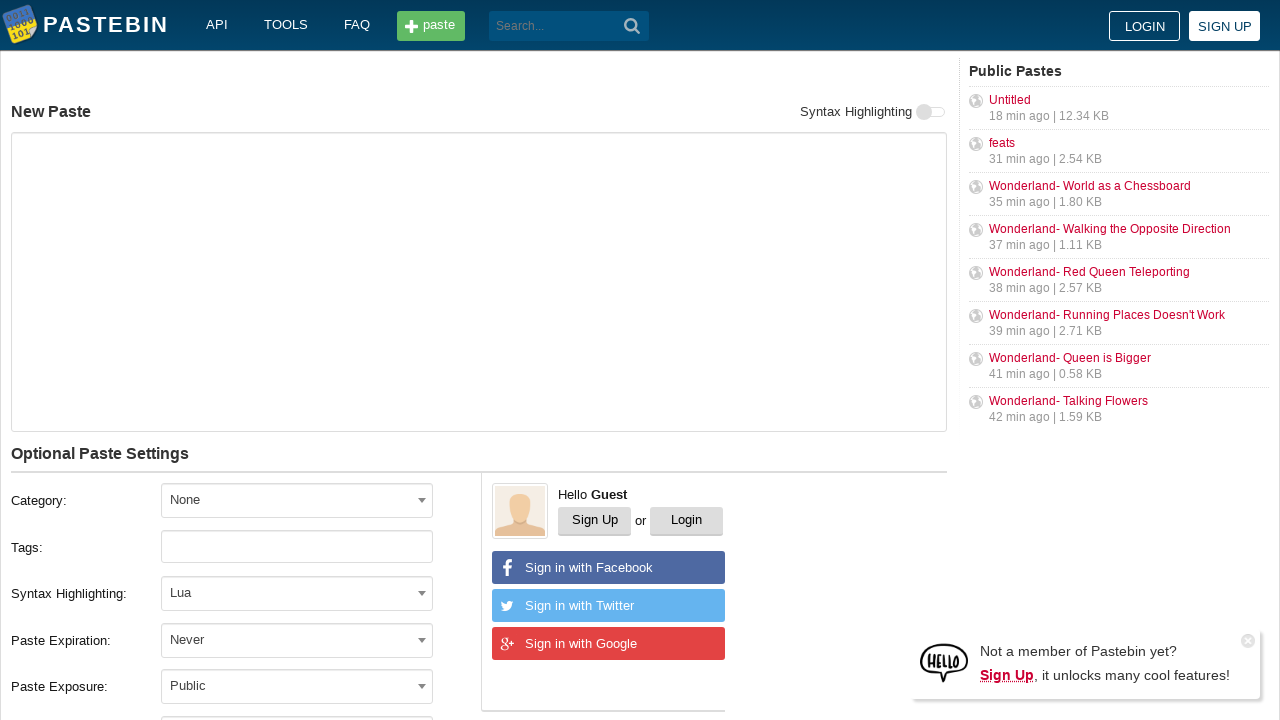

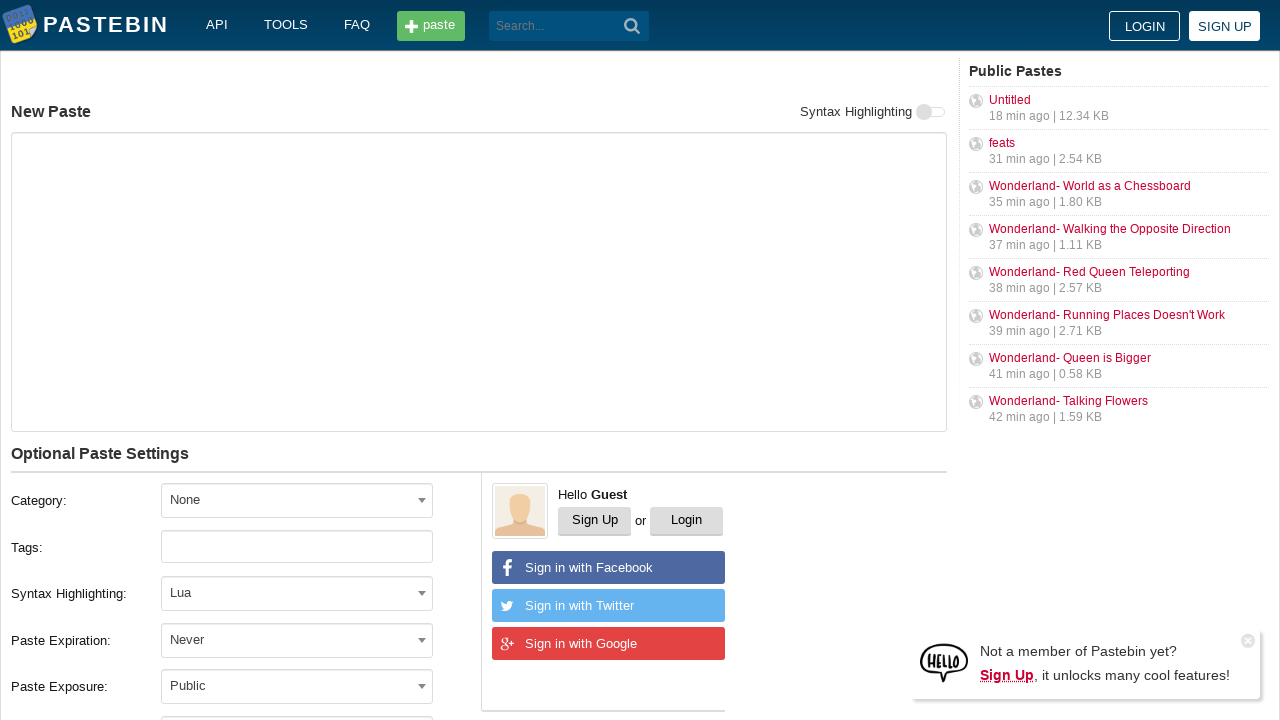